Tests timeout handling by clicking an AJAX button and then clicking on the success element that appears after the AJAX request completes.

Starting URL: http://uitestingplayground.com/ajax

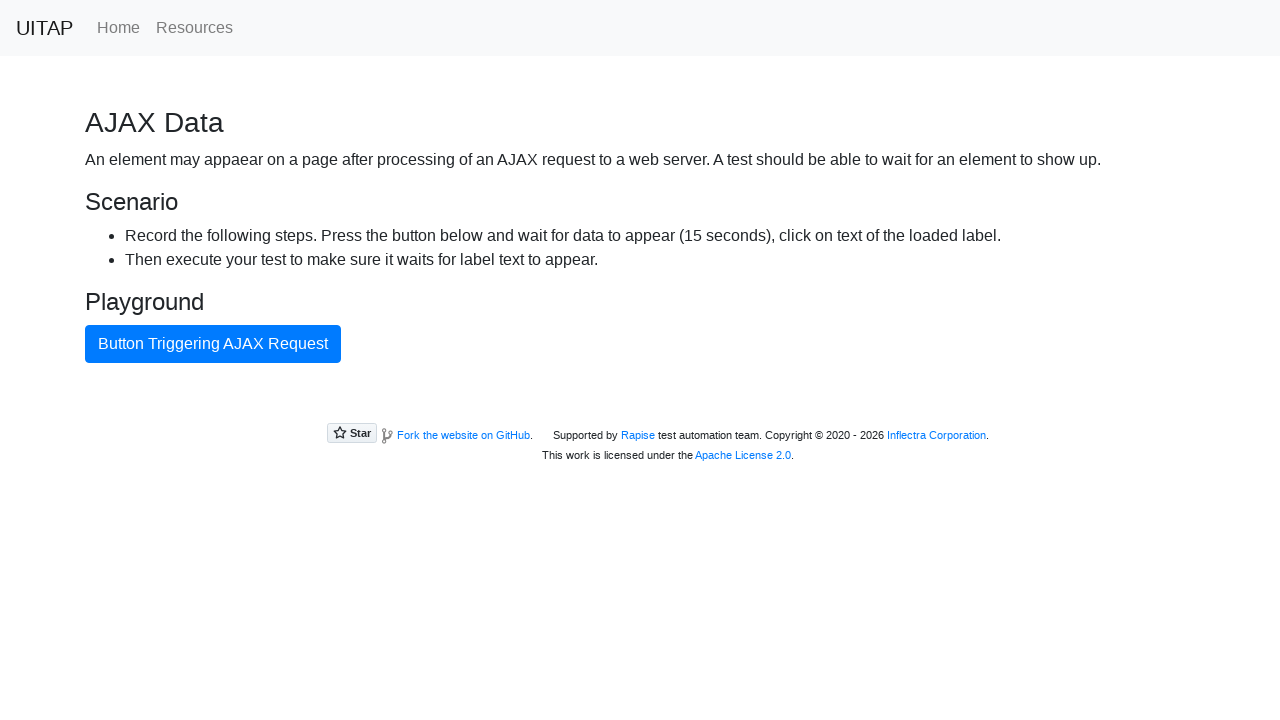

Navigated to AJAX timeout test page
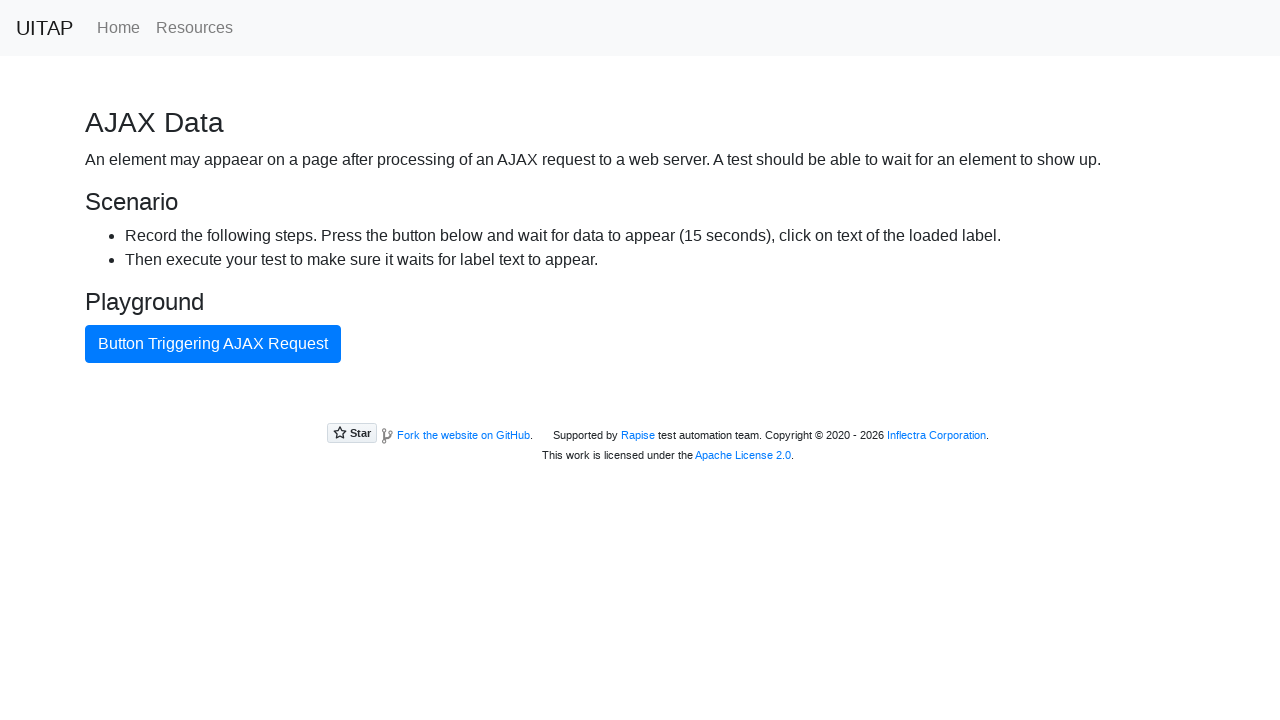

Clicked button to trigger AJAX request at (213, 344) on internal:text="Button Triggering AJAX Request"i
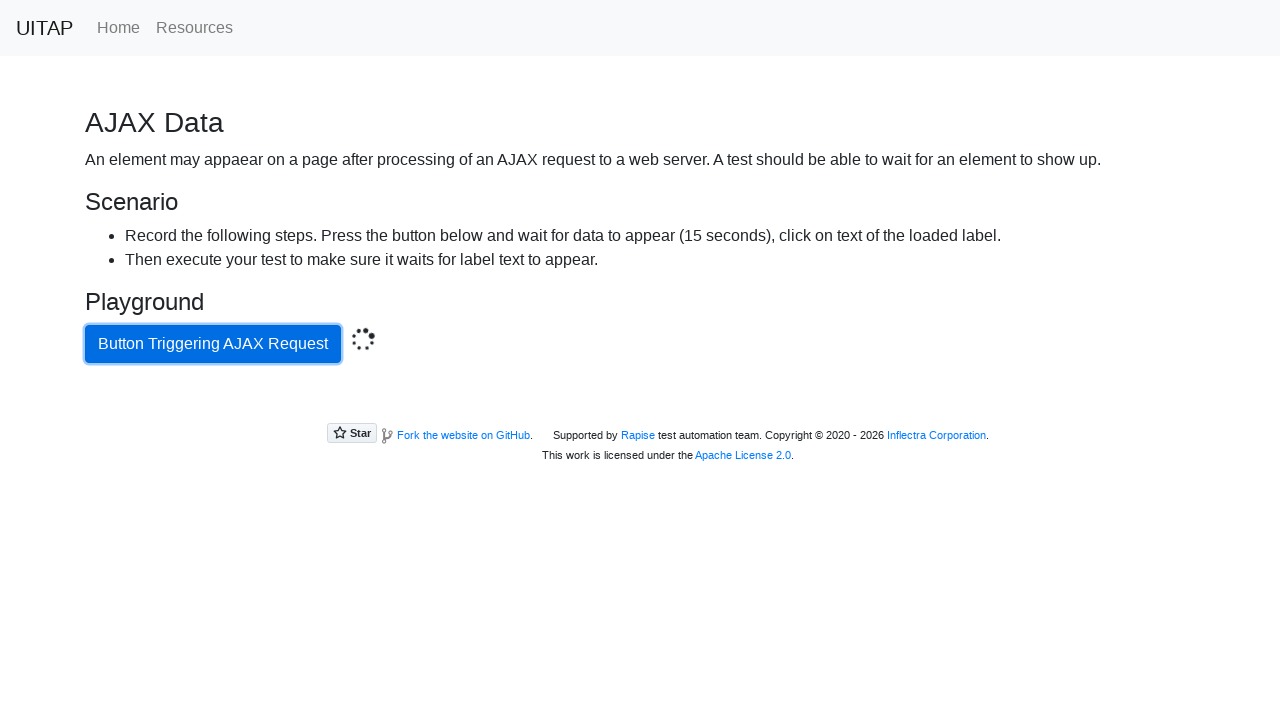

Clicked success element that appeared after AJAX request completed at (640, 405) on .bg-success
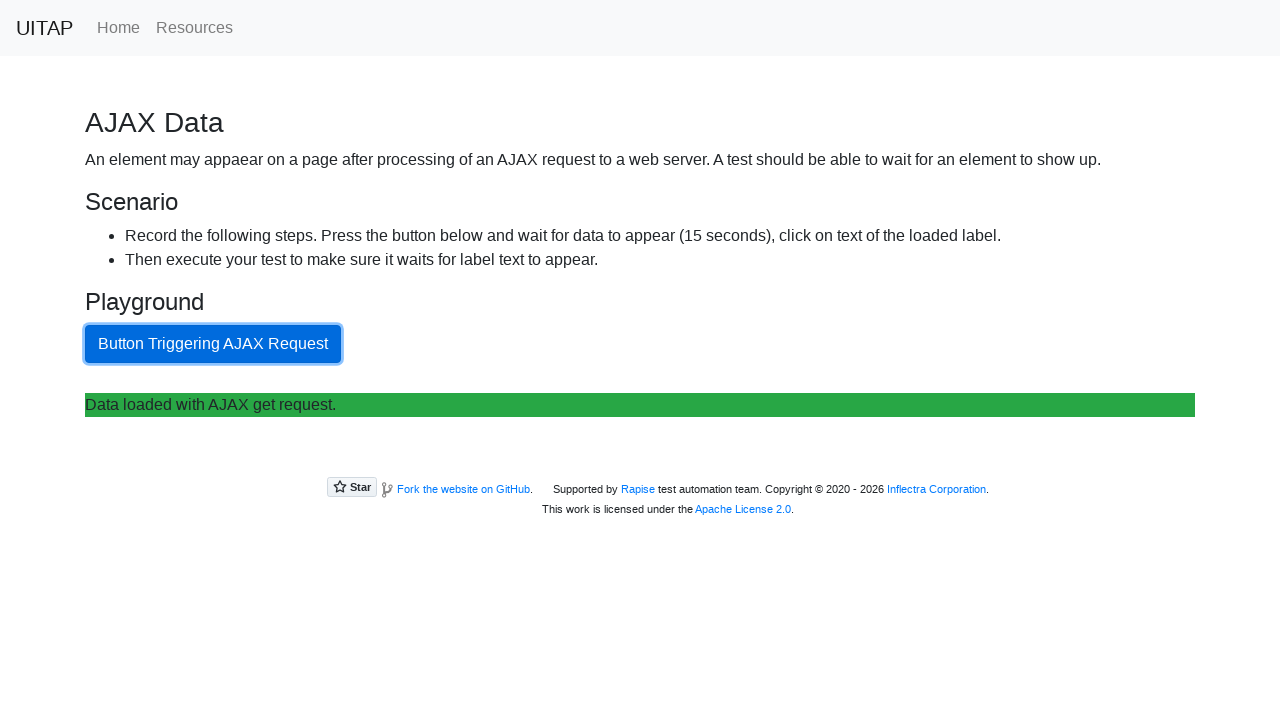

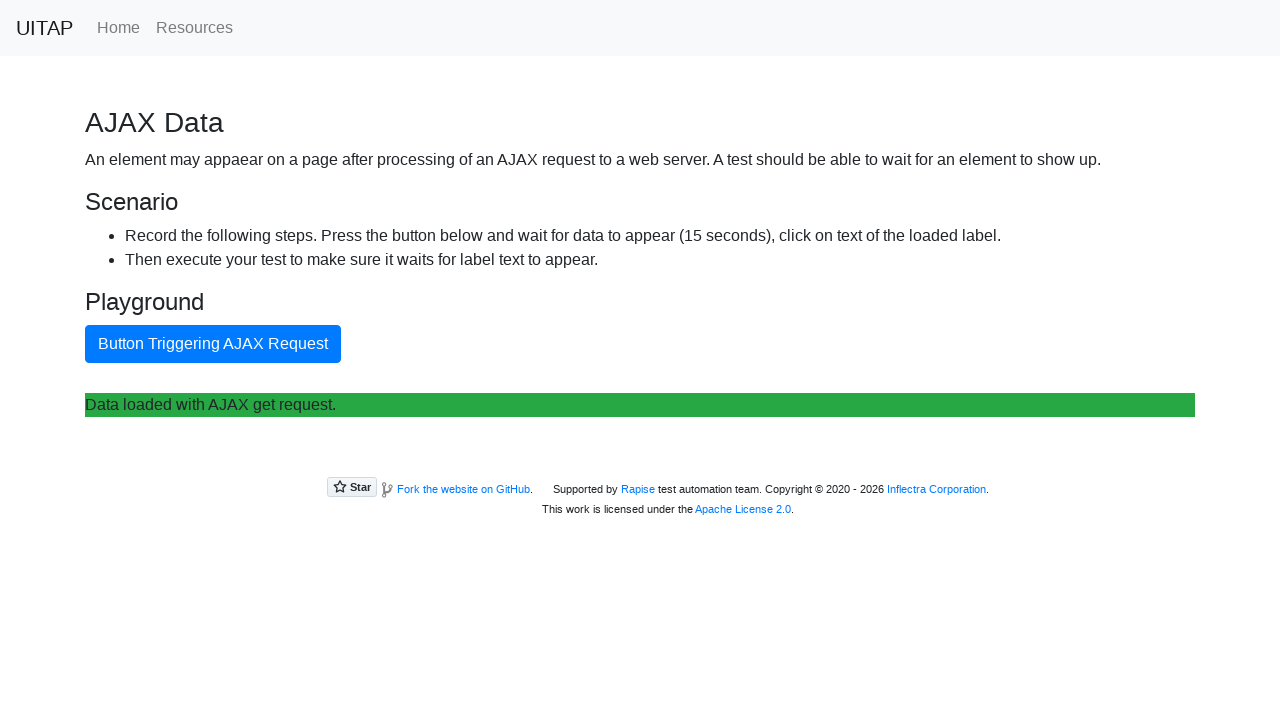